Tests dynamic loading behavior in a large data table by scrolling to the last row and verifying that new rows are loaded, causing the first visible row to change.

Starting URL: https://docs.webforj.com/tableolympicwinners?

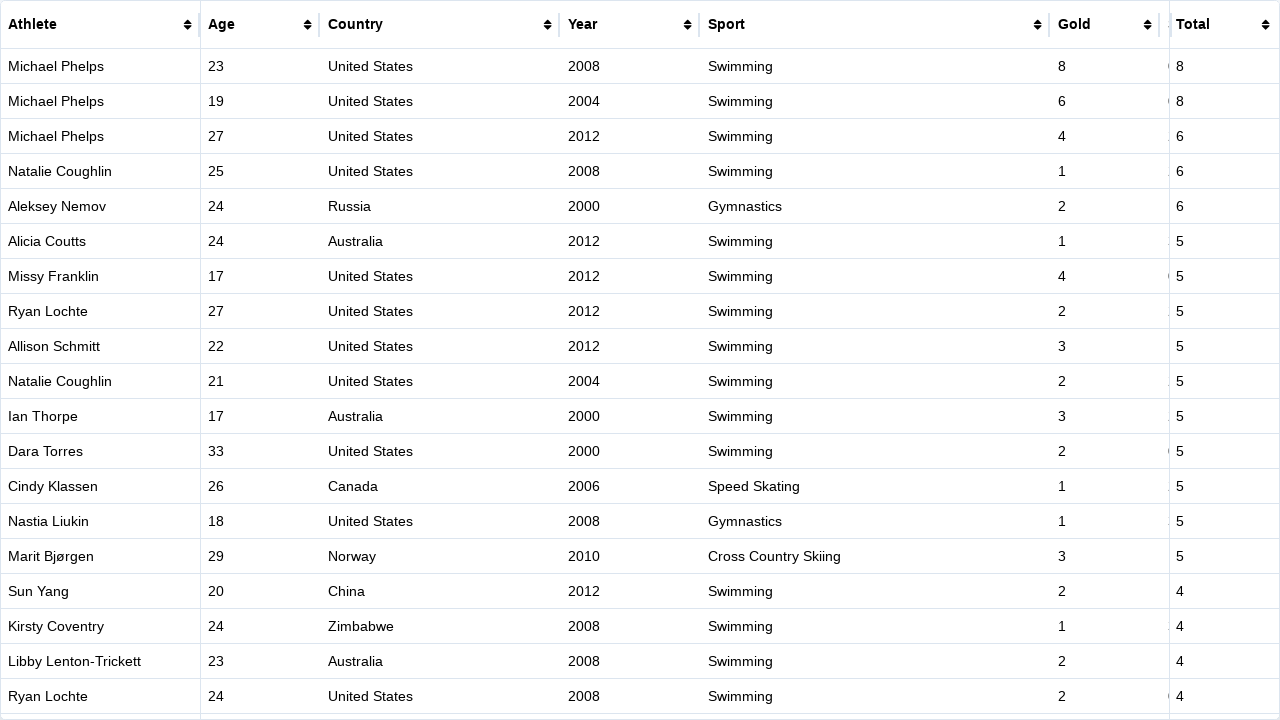

Located all data rows in the table
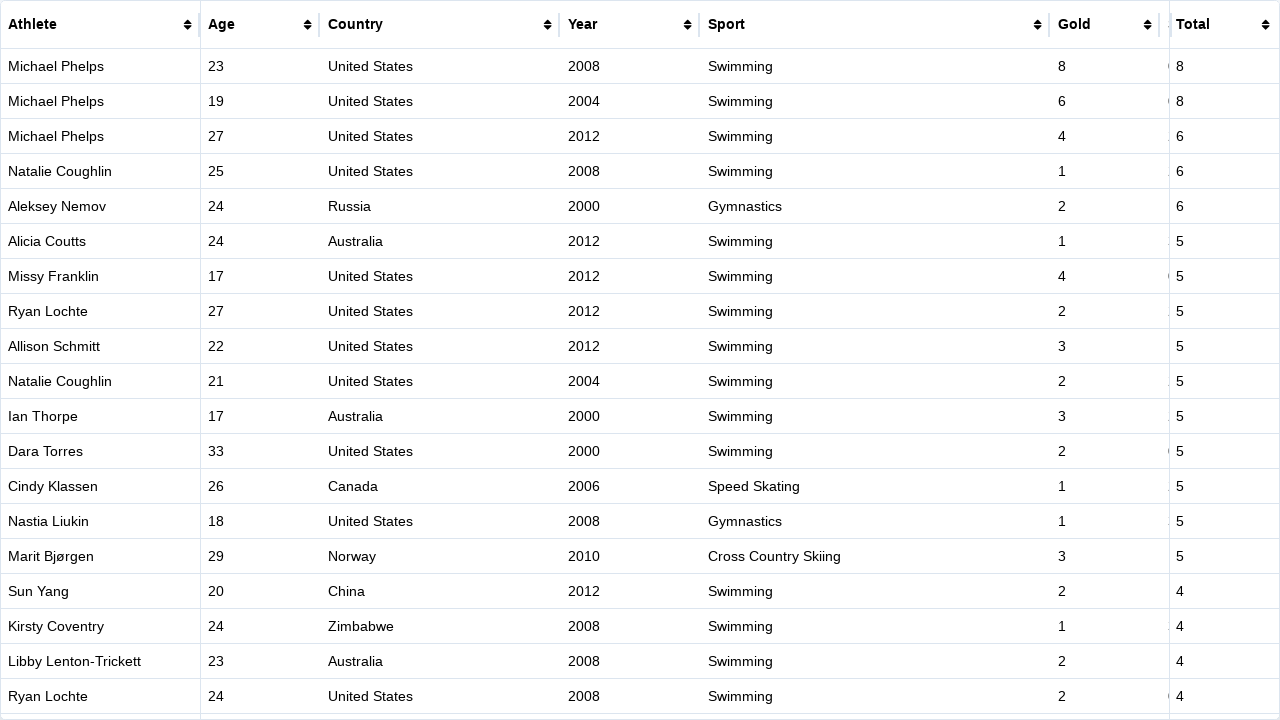

Selected first row element
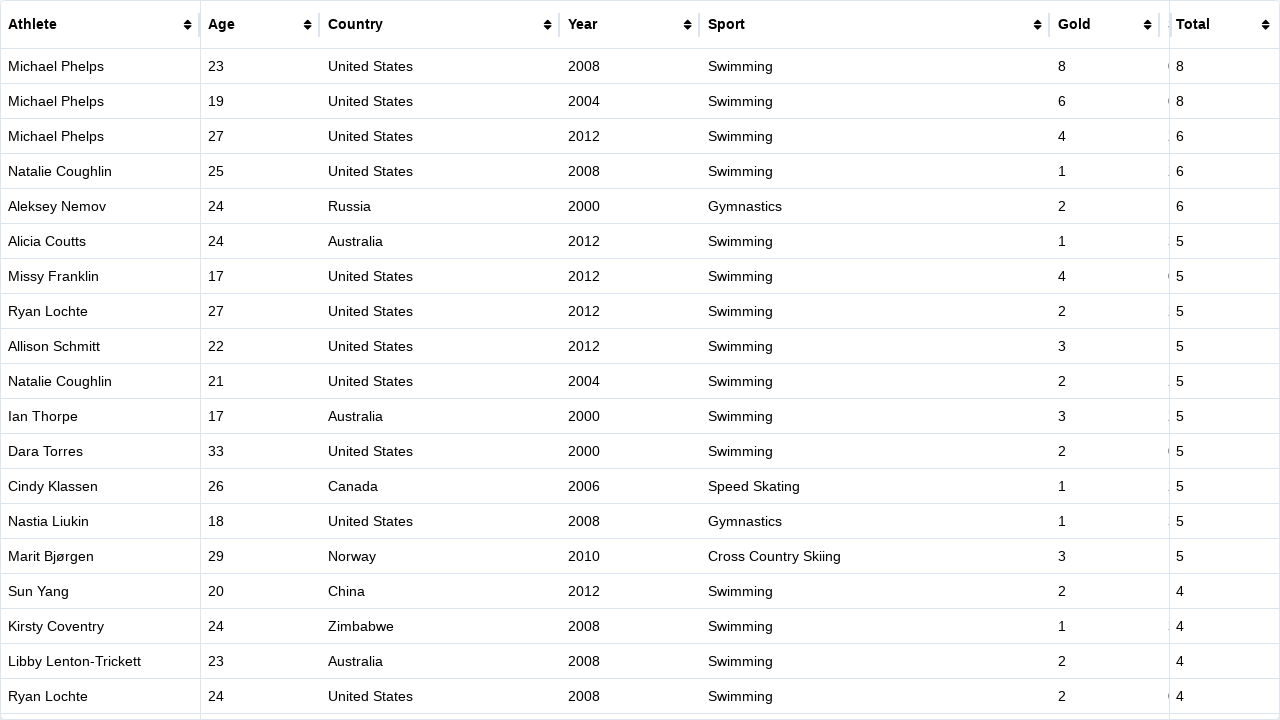

Selected last row element
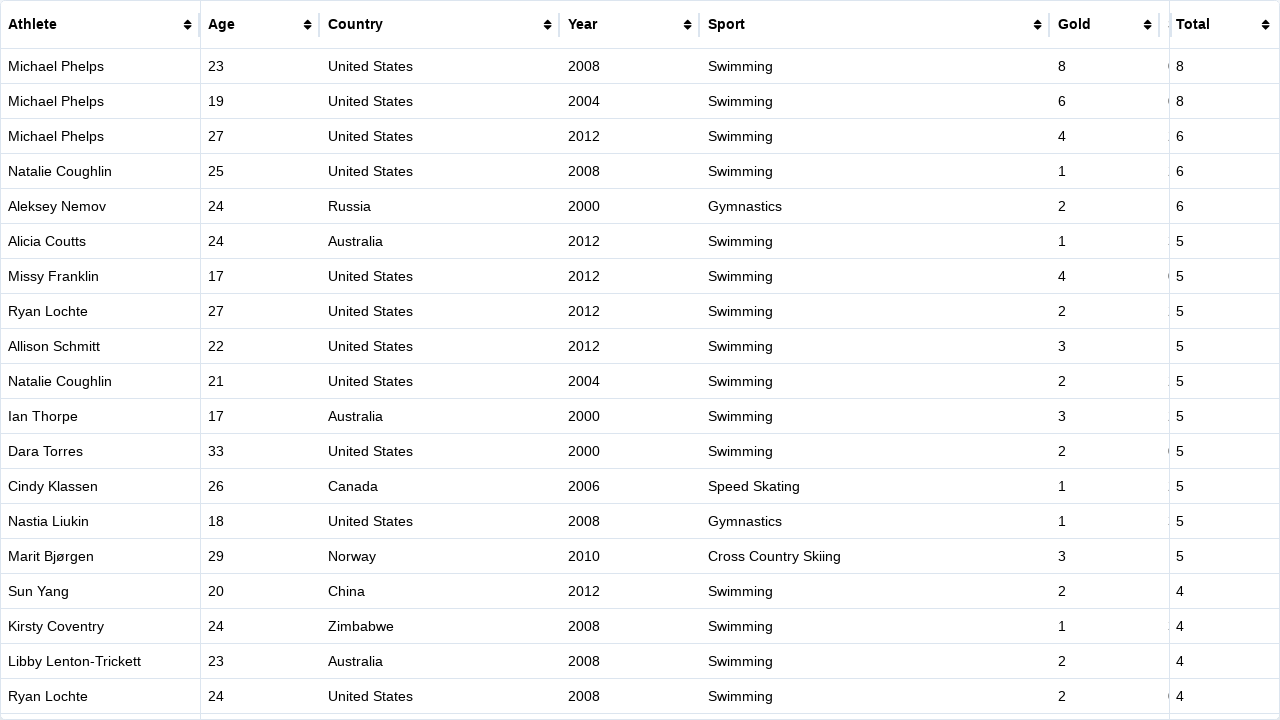

Retrieved first row data-row attribute value: '36893167'
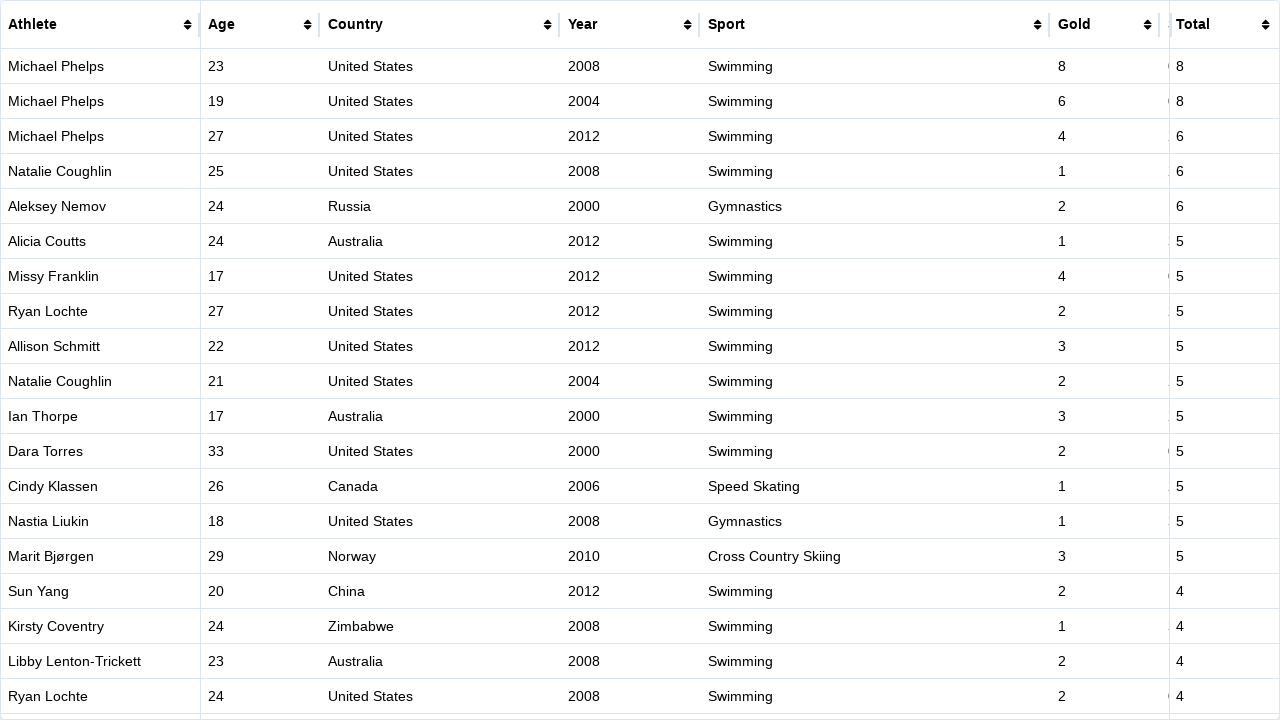

Verified first row data-row attribute matches initial value
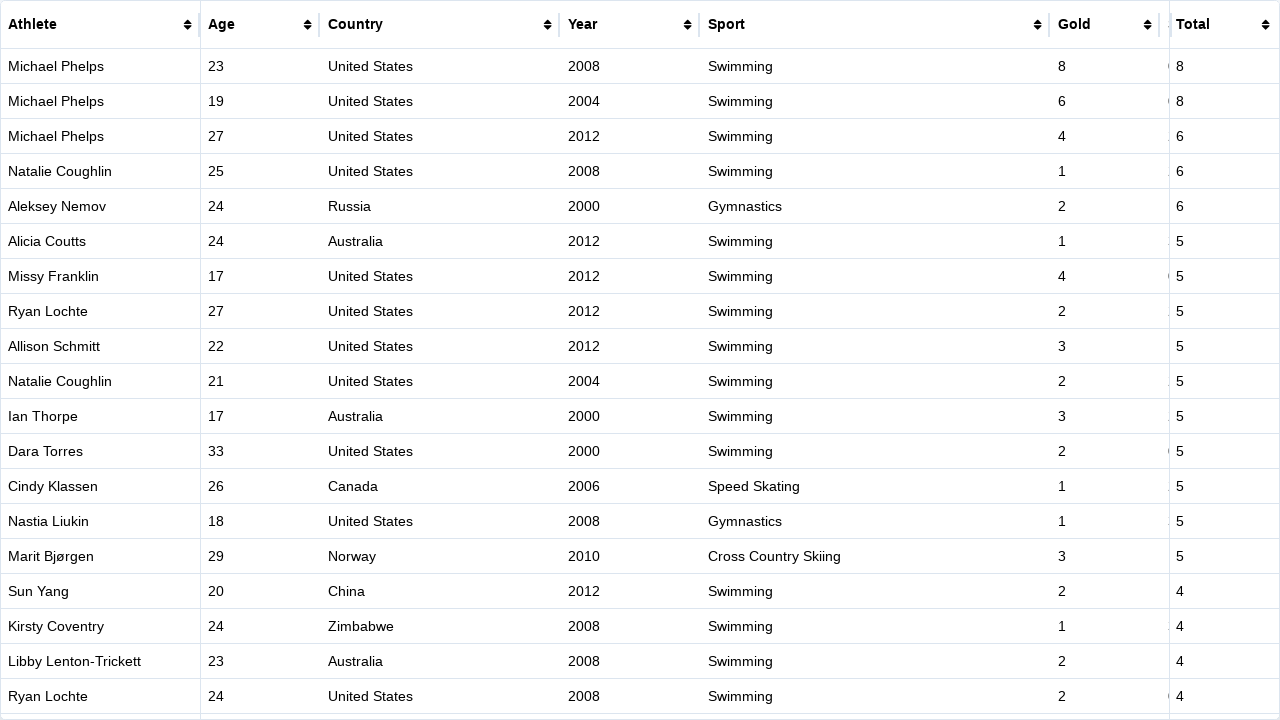

Clicked on last row to trigger dynamic loading at (640, 360) on tr[data-row] >> nth=-1
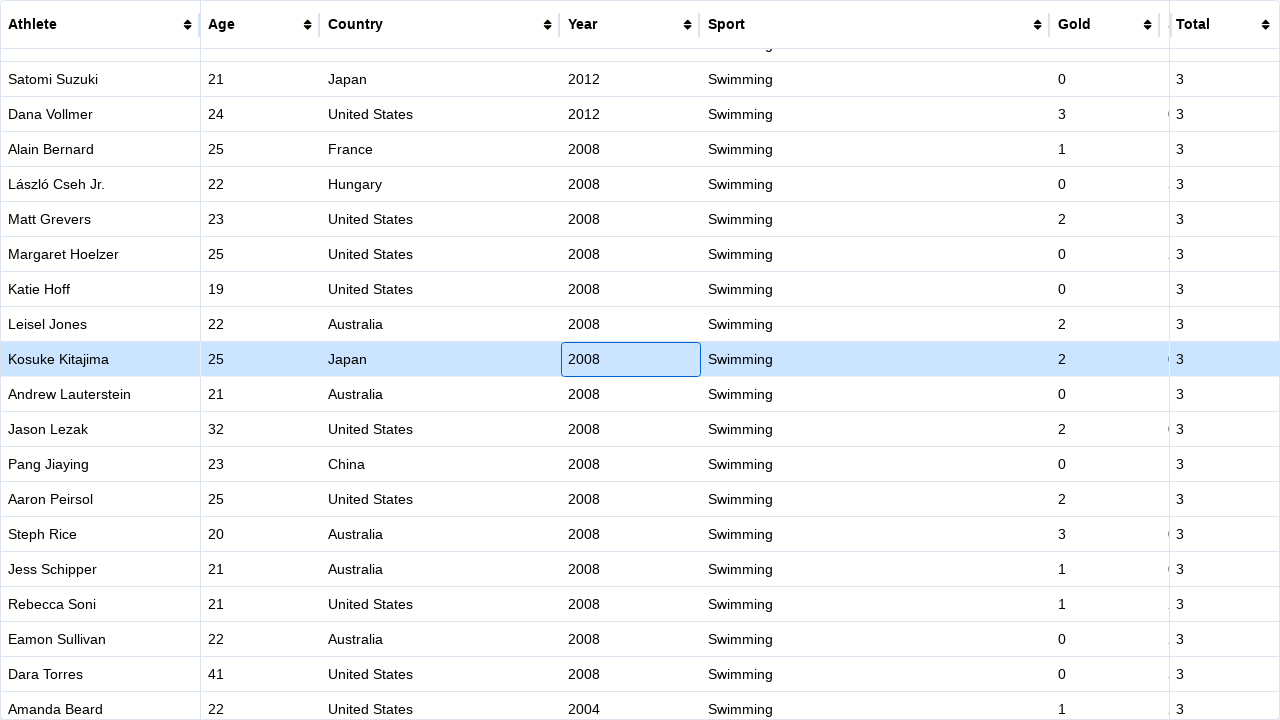

Waited 500ms for dynamic content to load
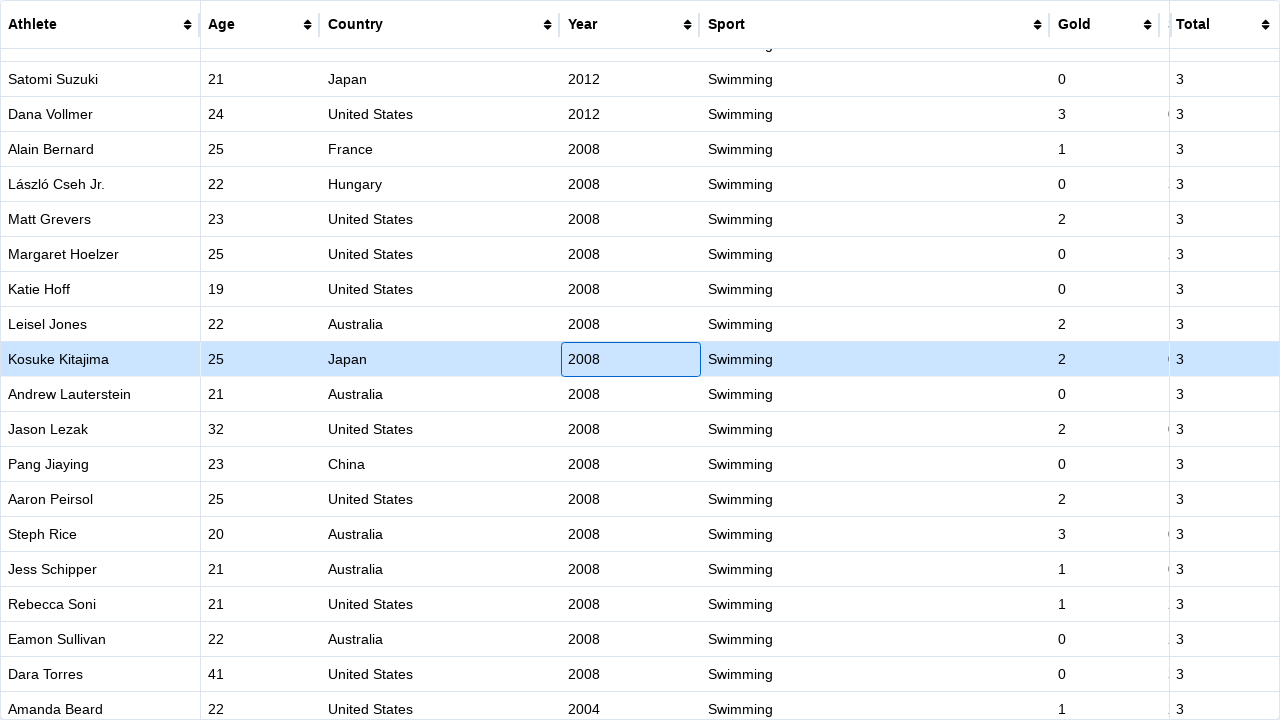

Retrieved first row element after scrolling
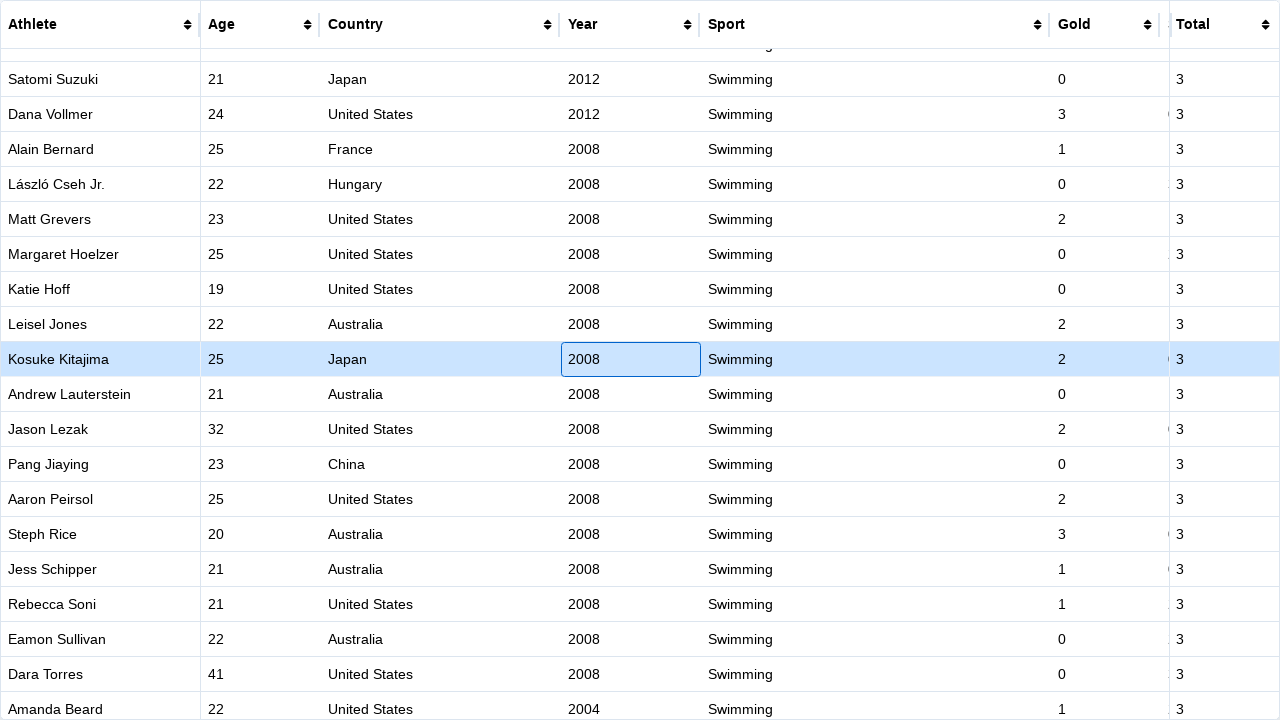

Retrieved new first row data-row attribute value: 'c12128e9'
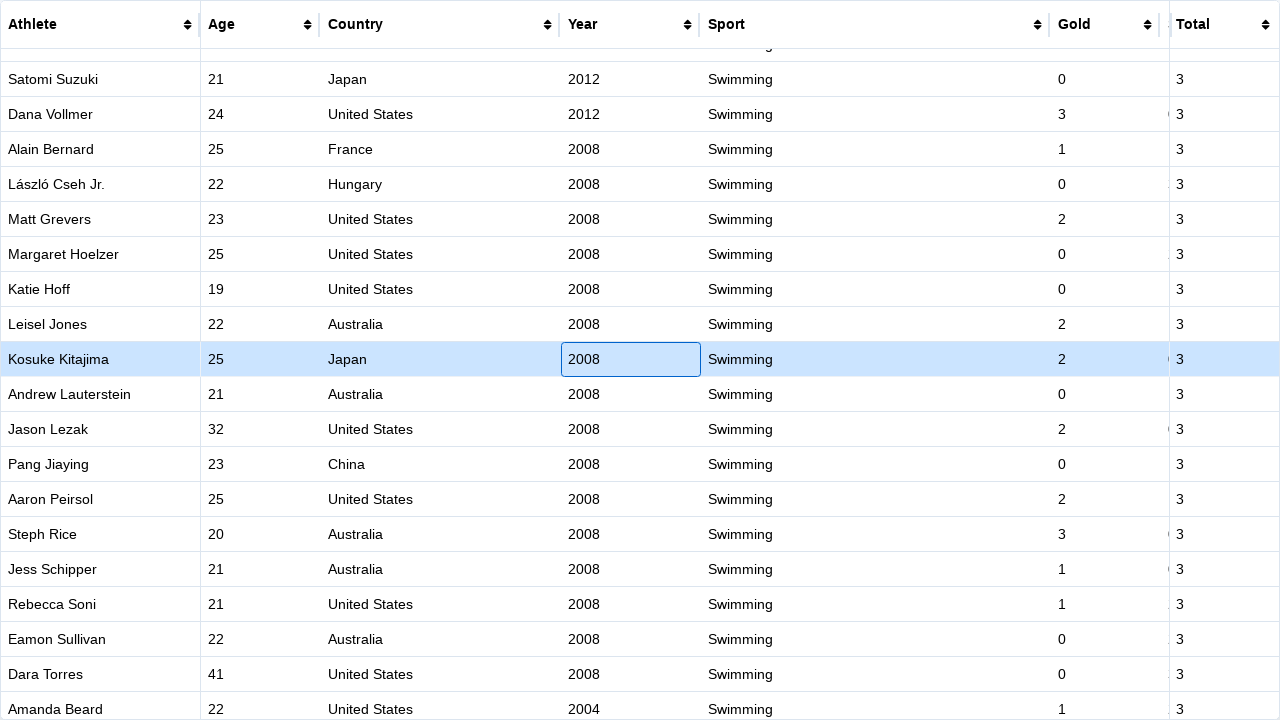

Verified that first visible row changed after scrolling and dynamic loading
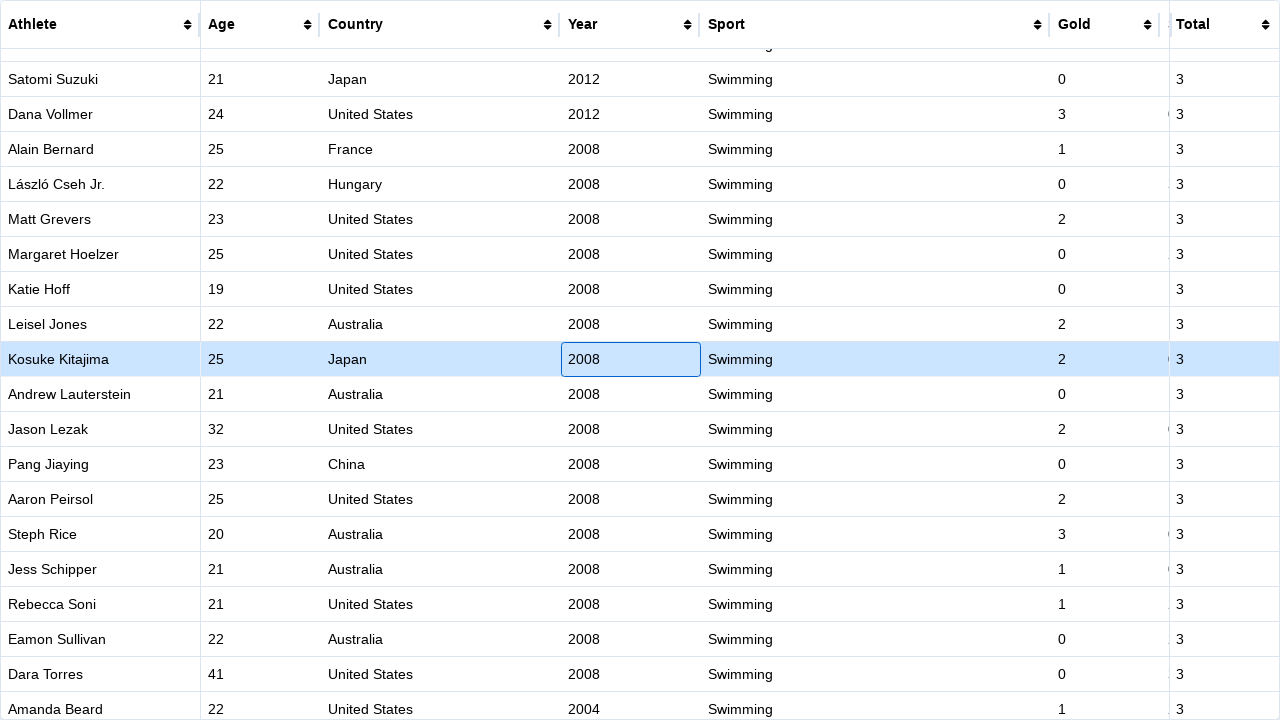

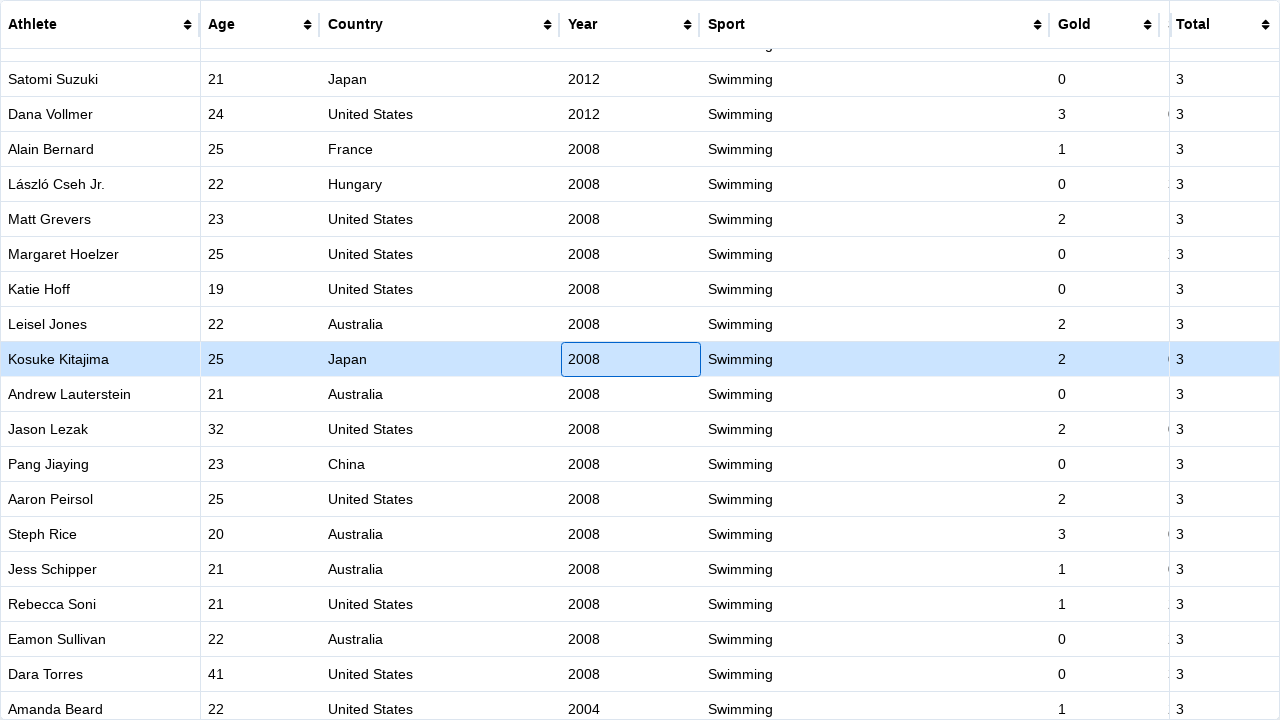